Tests range slider keyboard navigation by pressing arrow right 5 times to increase value, then arrow left 5 times to return to the original value.

Starting URL: https://bonigarcia.dev/selenium-webdriver-java/web-form.html

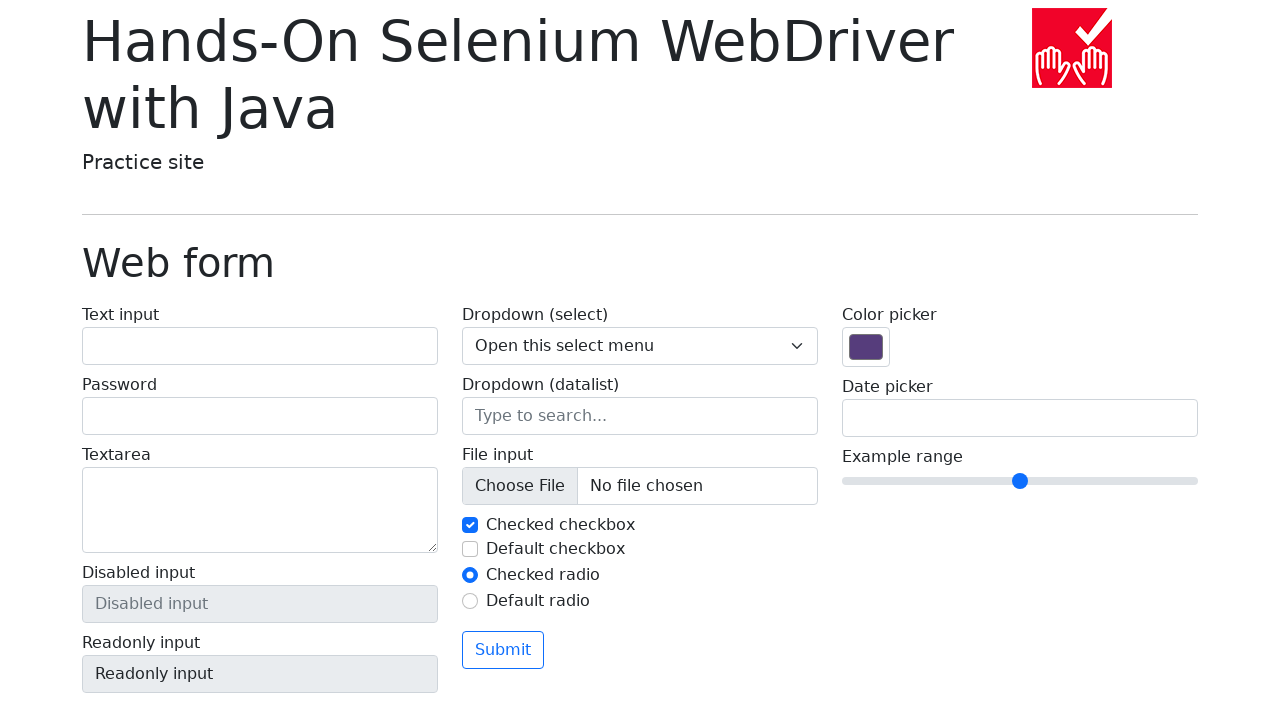

Navigated to web form page
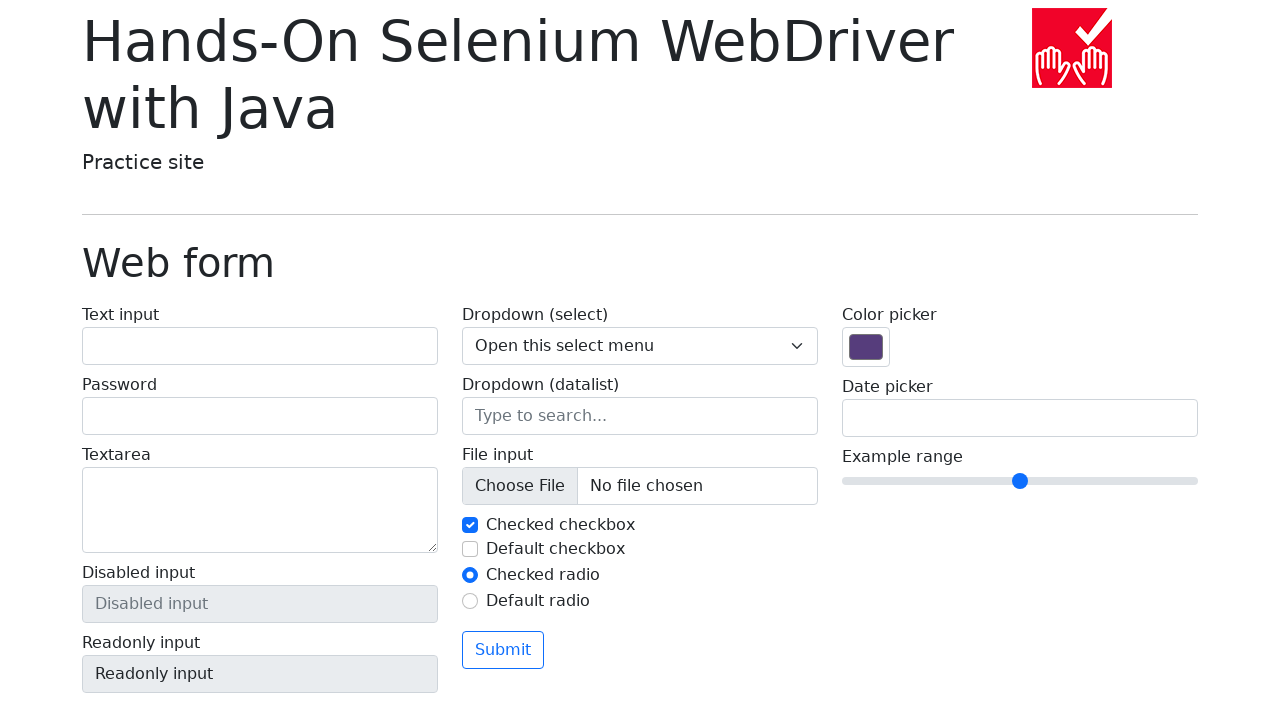

Located range slider element
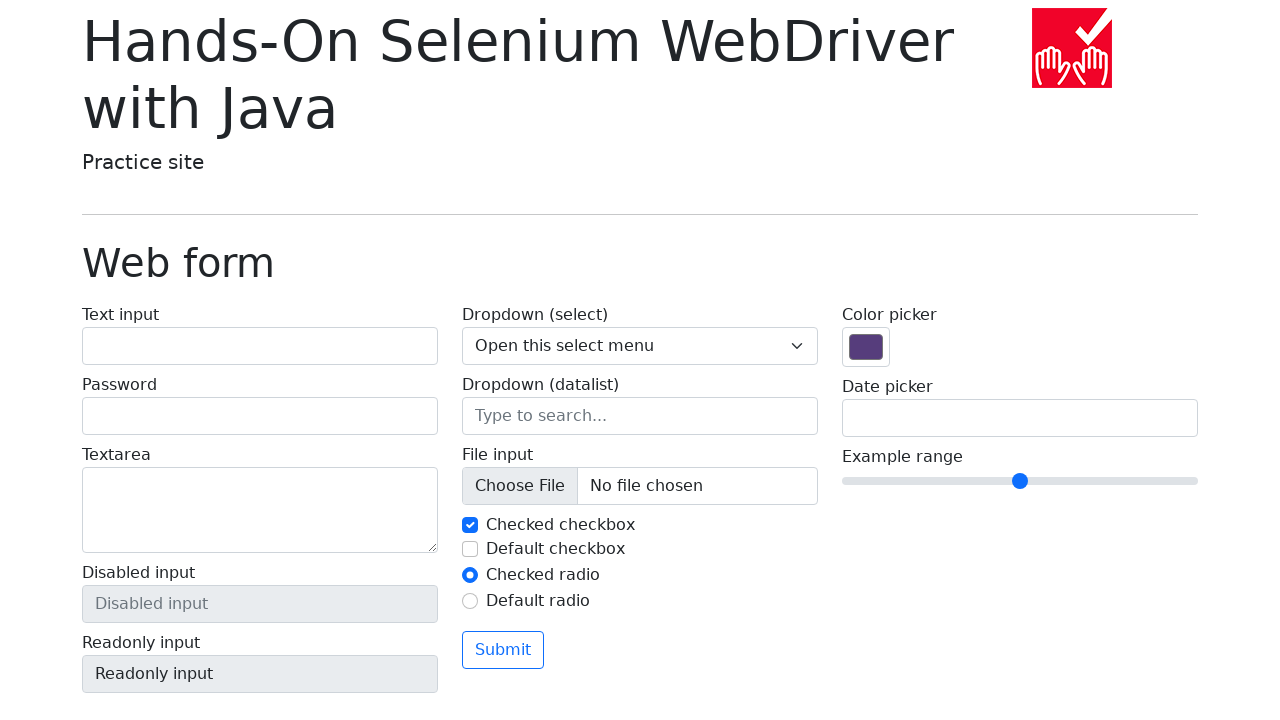

Retrieved initial slider value: 5
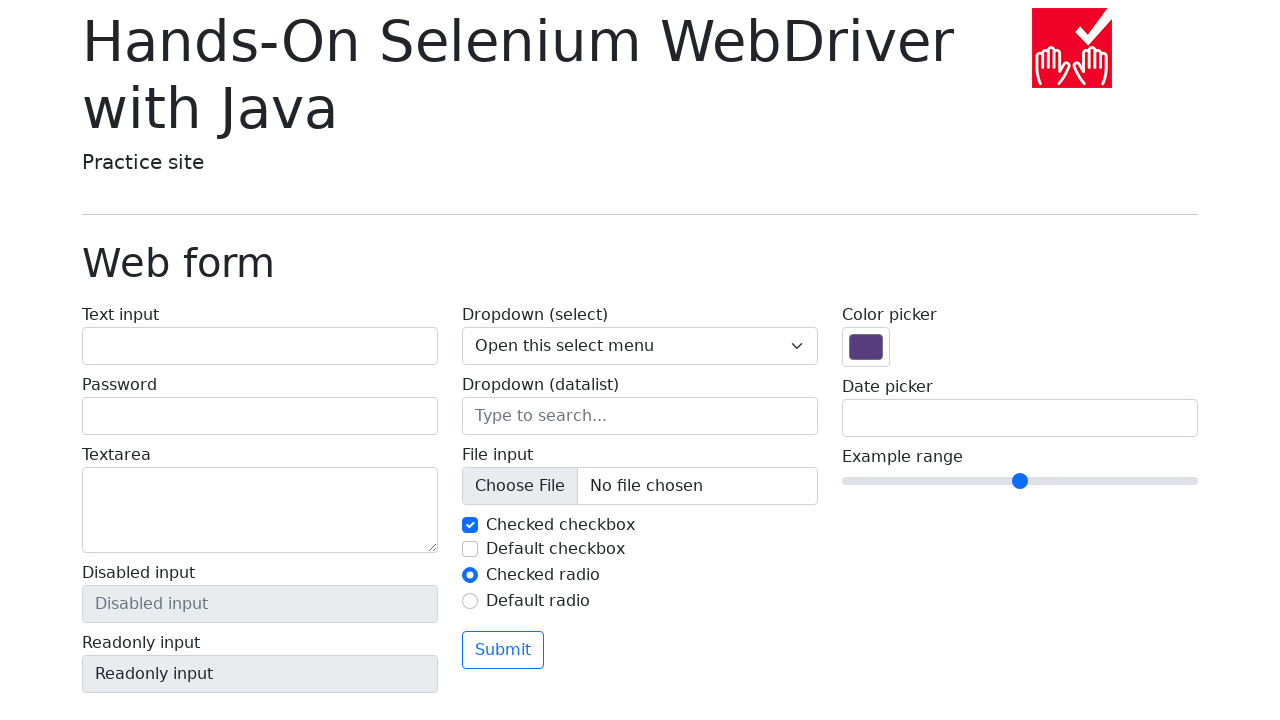

Pressed ArrowRight on slider (iteration 1/5) on input[name='my-range']
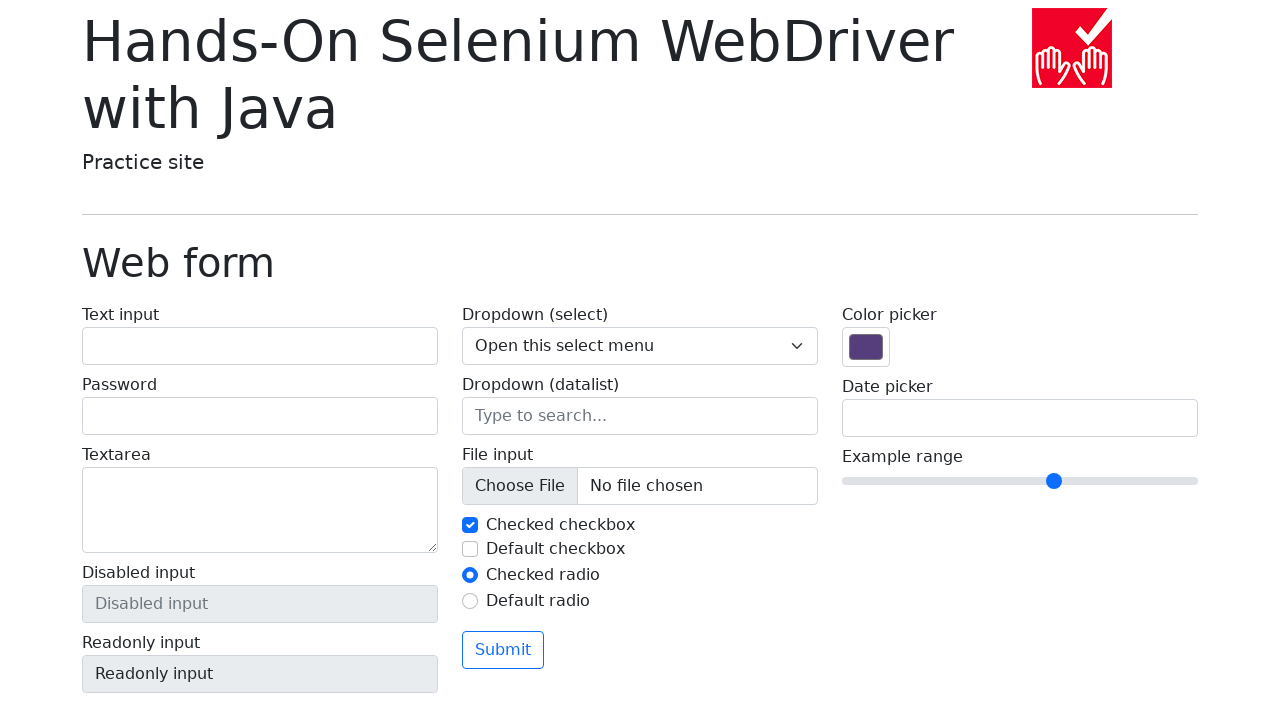

Pressed ArrowRight on slider (iteration 2/5) on input[name='my-range']
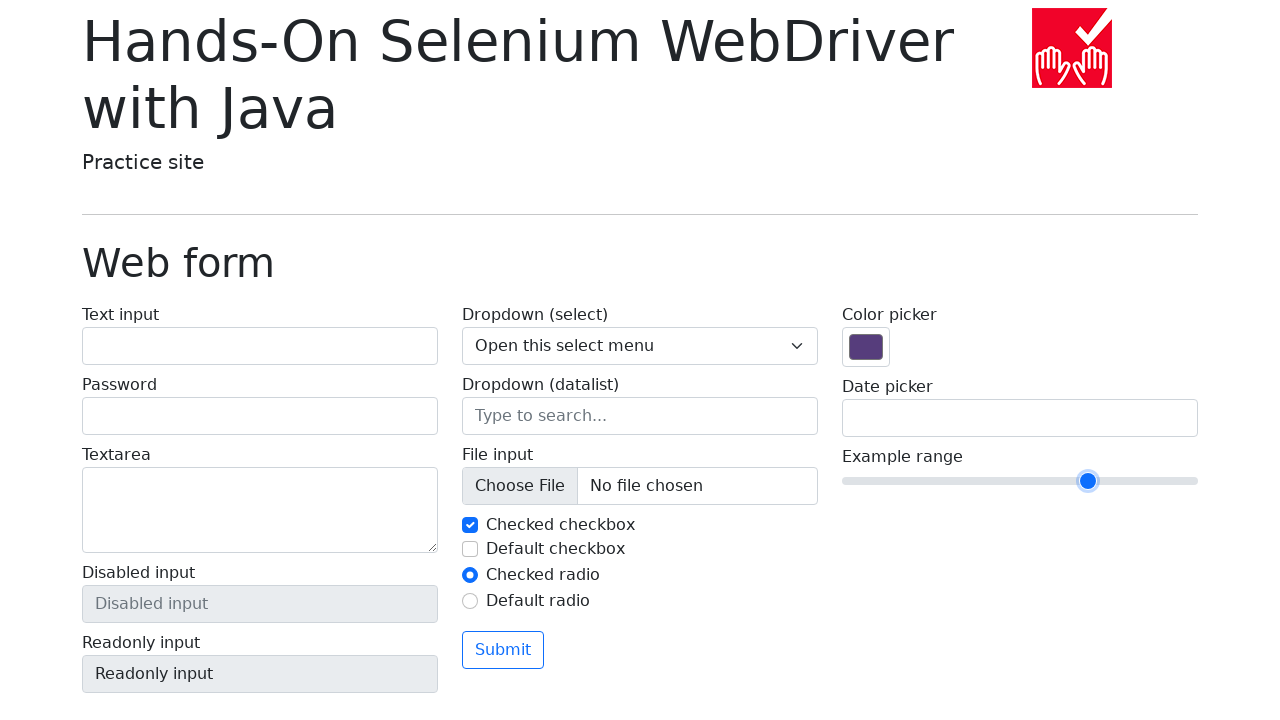

Pressed ArrowRight on slider (iteration 3/5) on input[name='my-range']
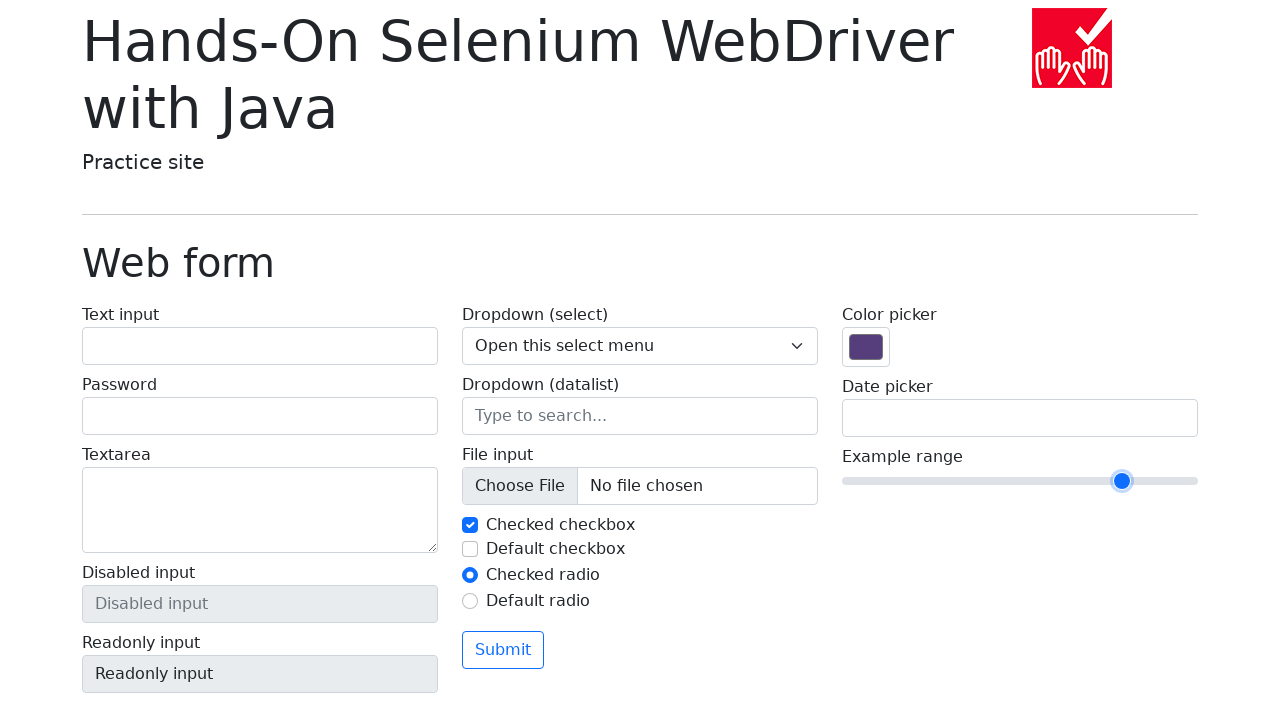

Pressed ArrowRight on slider (iteration 4/5) on input[name='my-range']
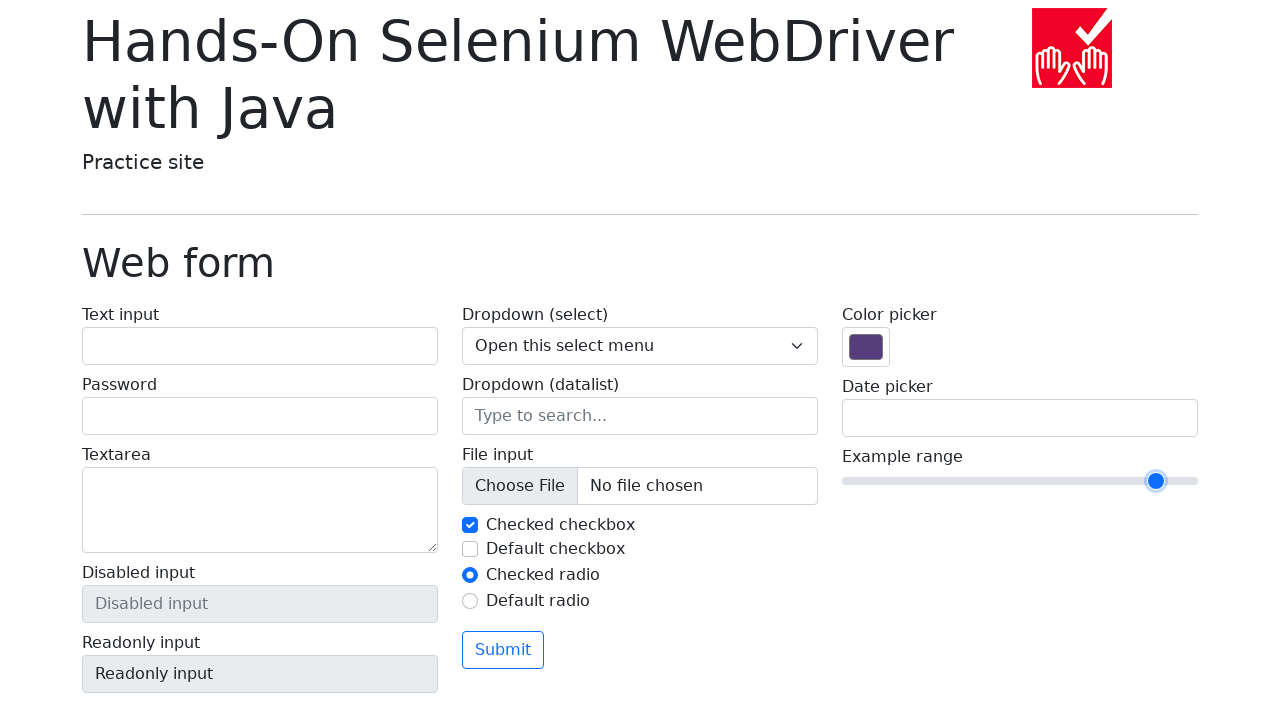

Pressed ArrowRight on slider (iteration 5/5) on input[name='my-range']
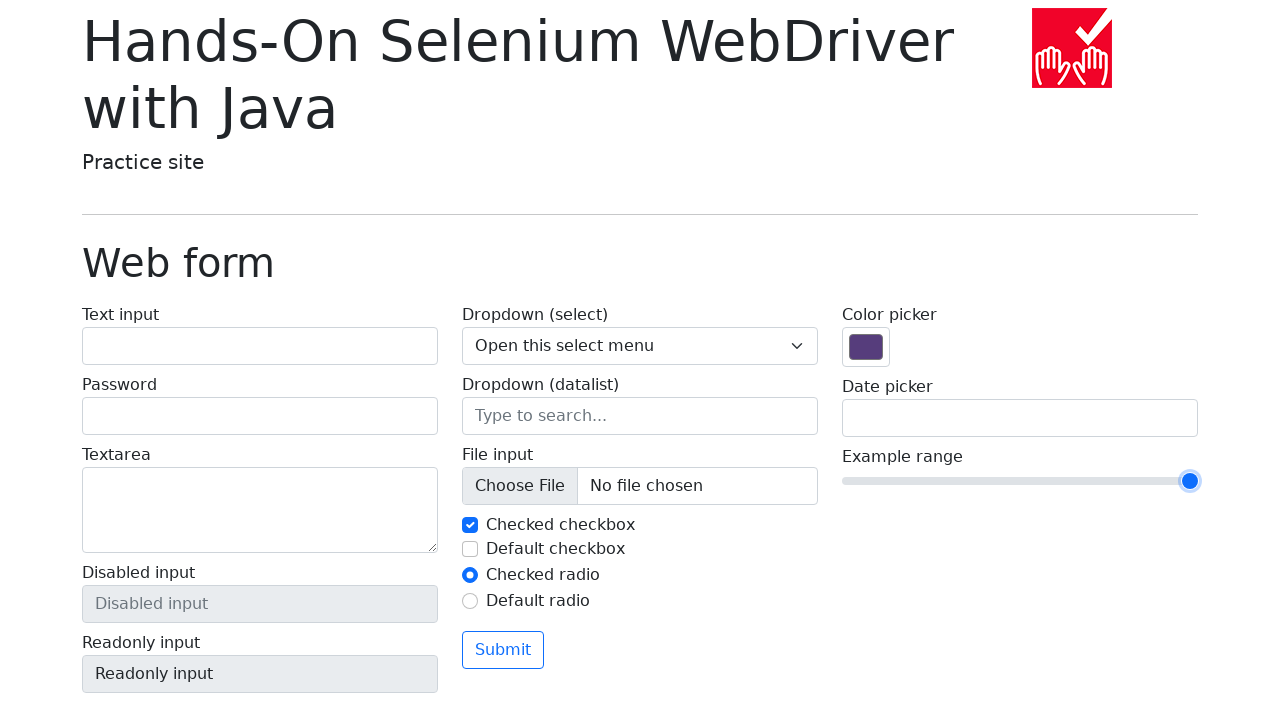

Retrieved slider value after arrow right presses: 10
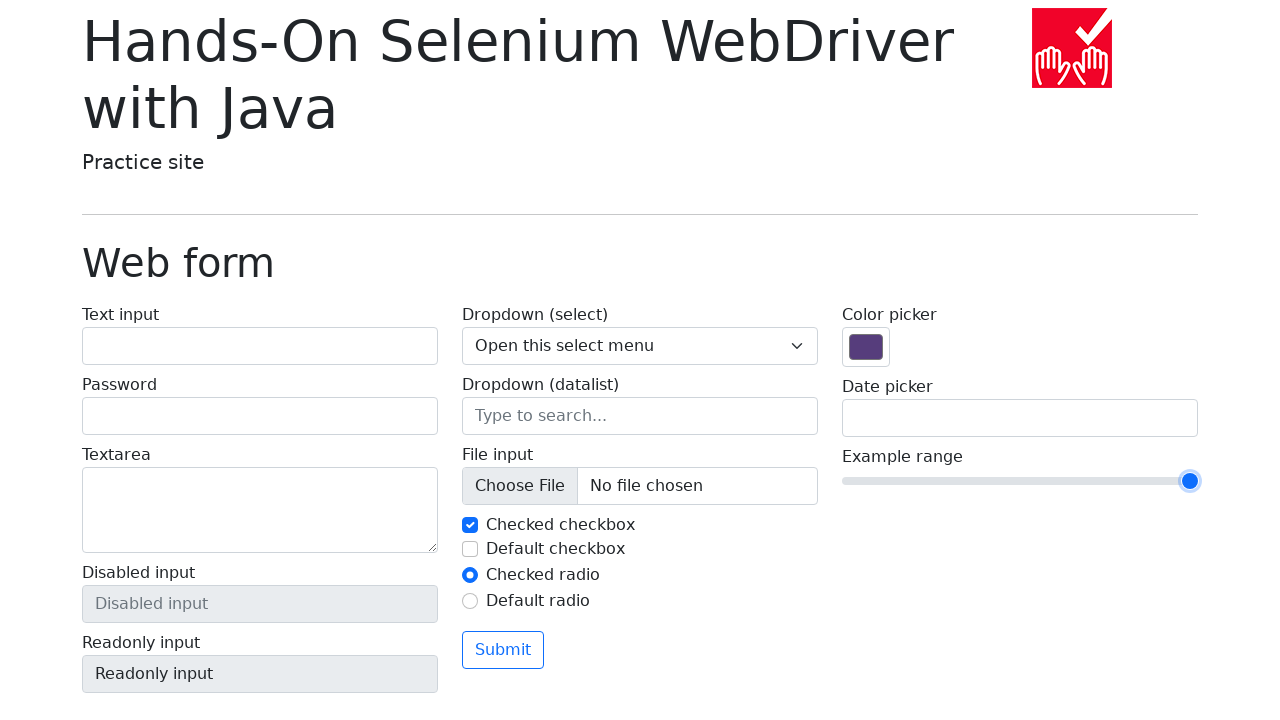

Verified slider value changed from 5 to 10
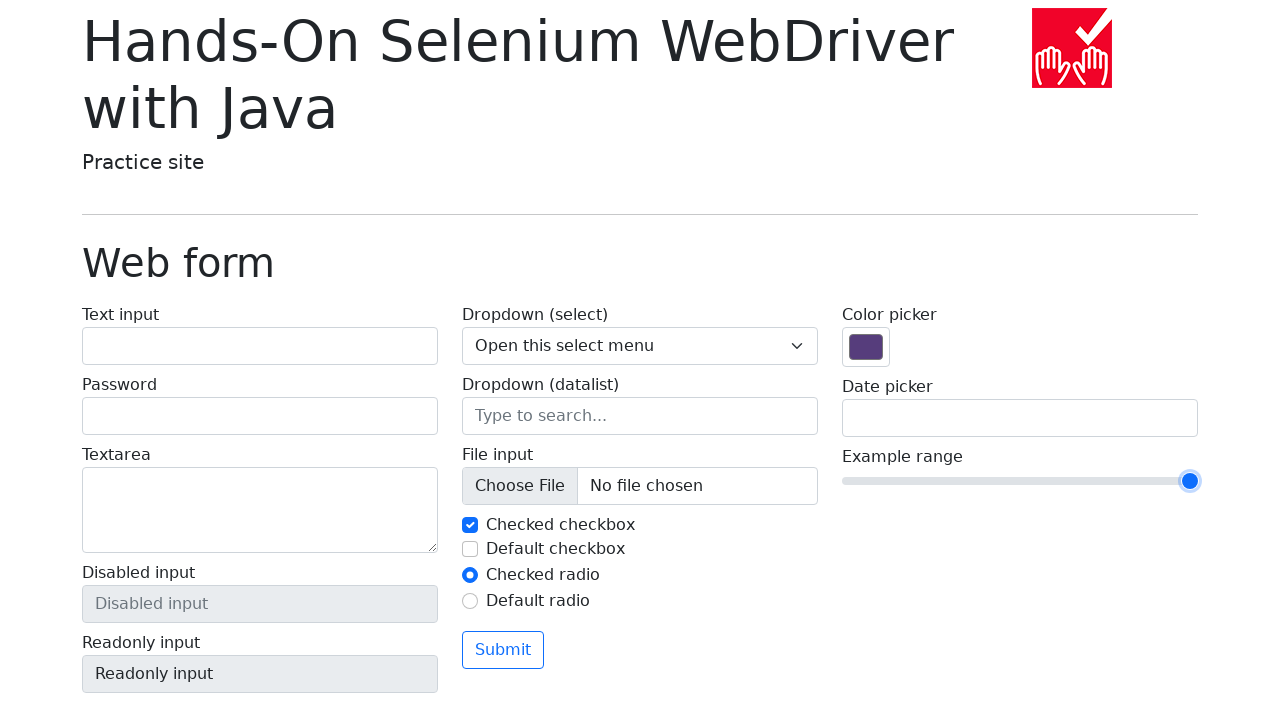

Pressed ArrowLeft on slider (iteration 1/5) on input[name='my-range']
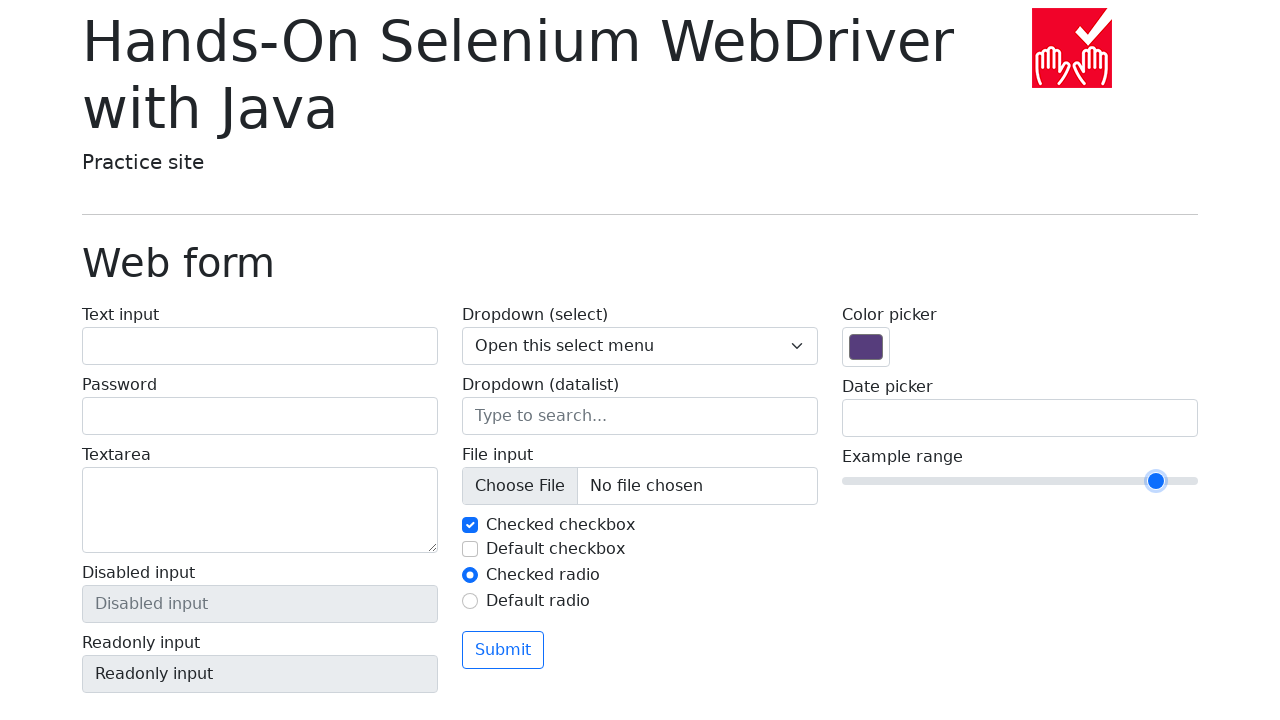

Pressed ArrowLeft on slider (iteration 2/5) on input[name='my-range']
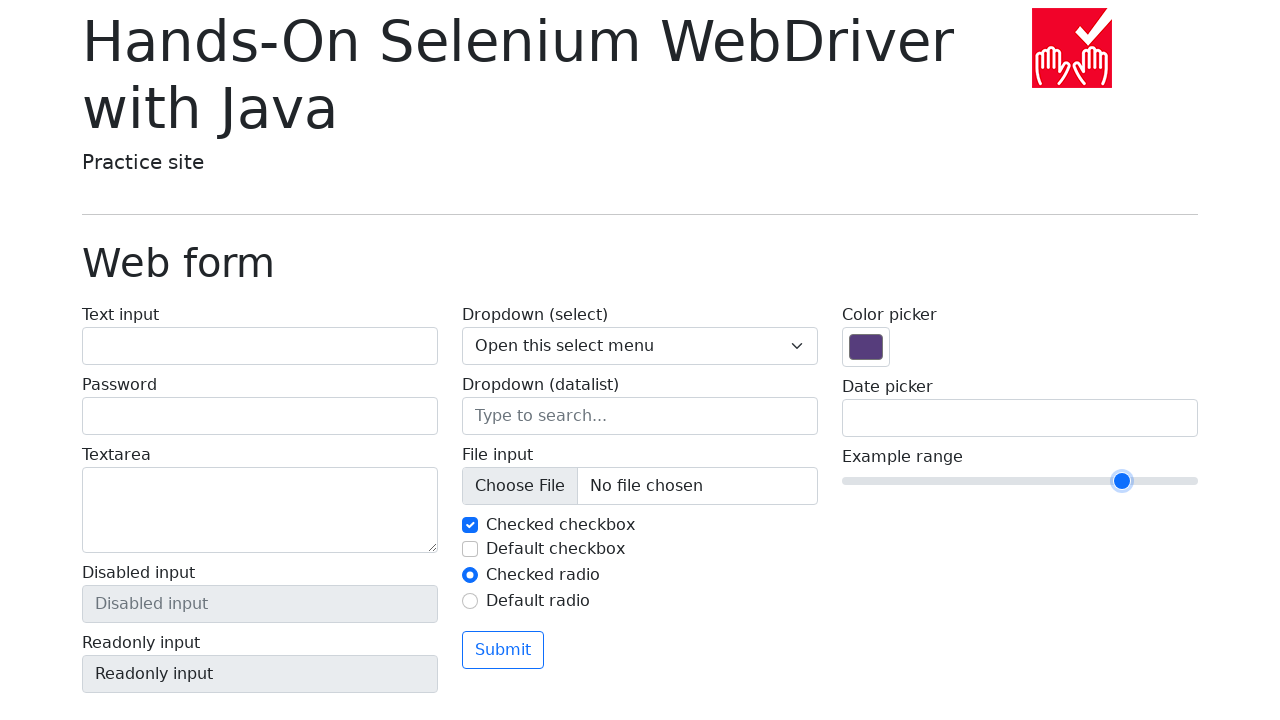

Pressed ArrowLeft on slider (iteration 3/5) on input[name='my-range']
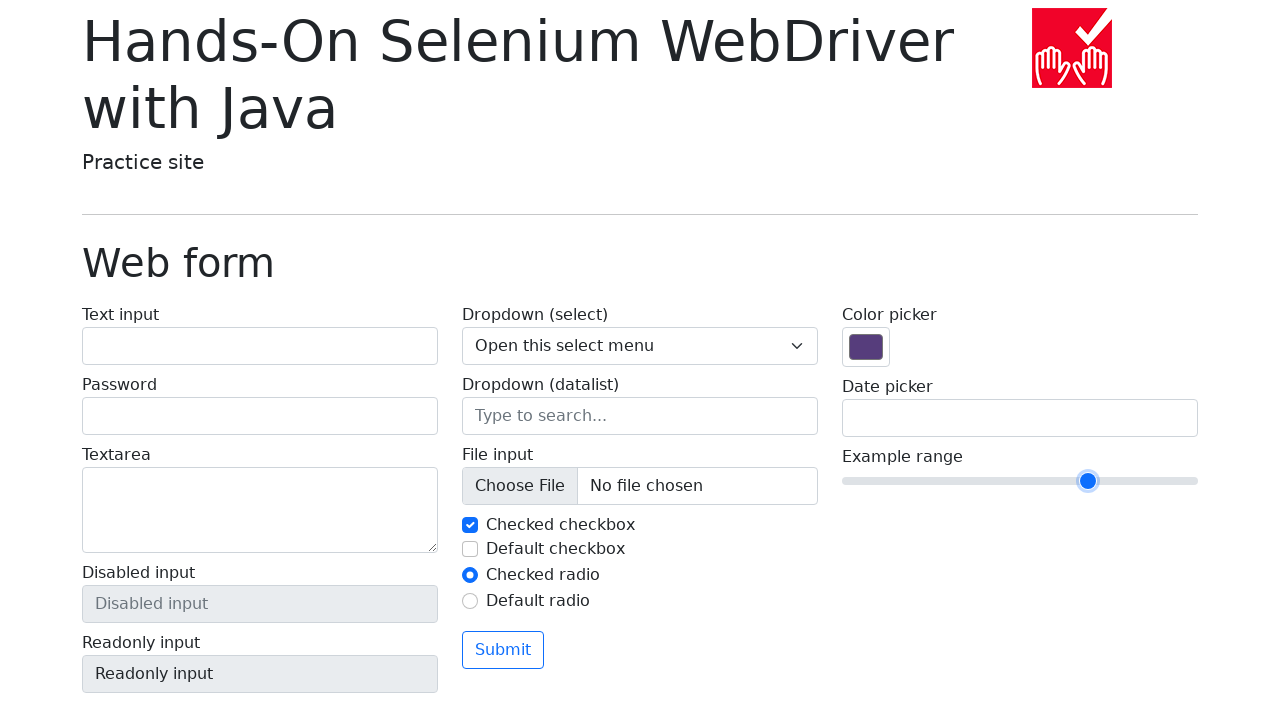

Pressed ArrowLeft on slider (iteration 4/5) on input[name='my-range']
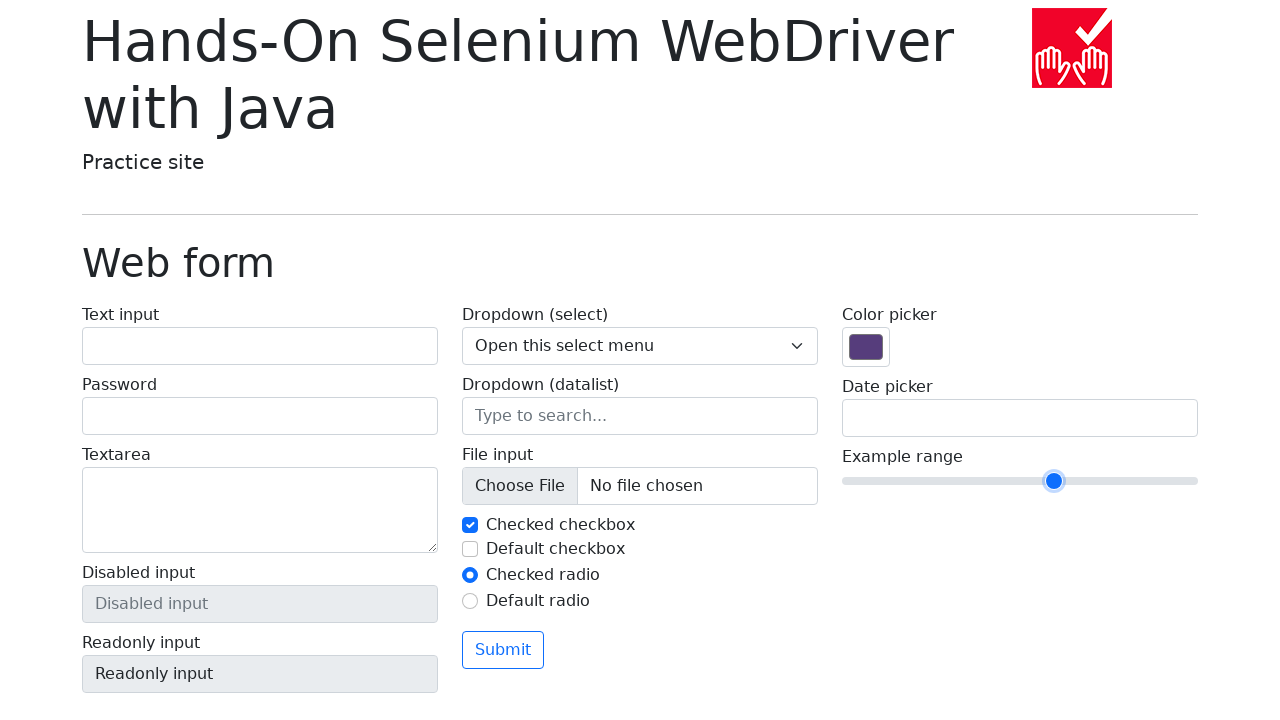

Pressed ArrowLeft on slider (iteration 5/5) on input[name='my-range']
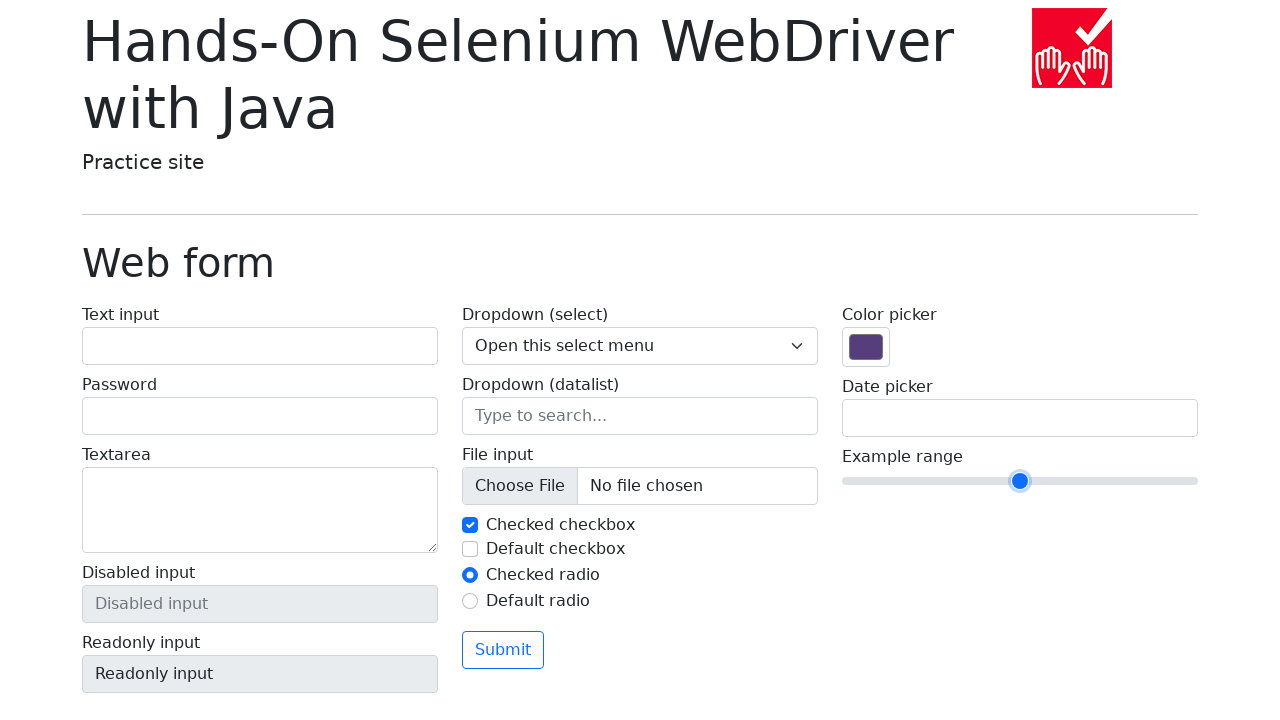

Retrieved final slider value: 5
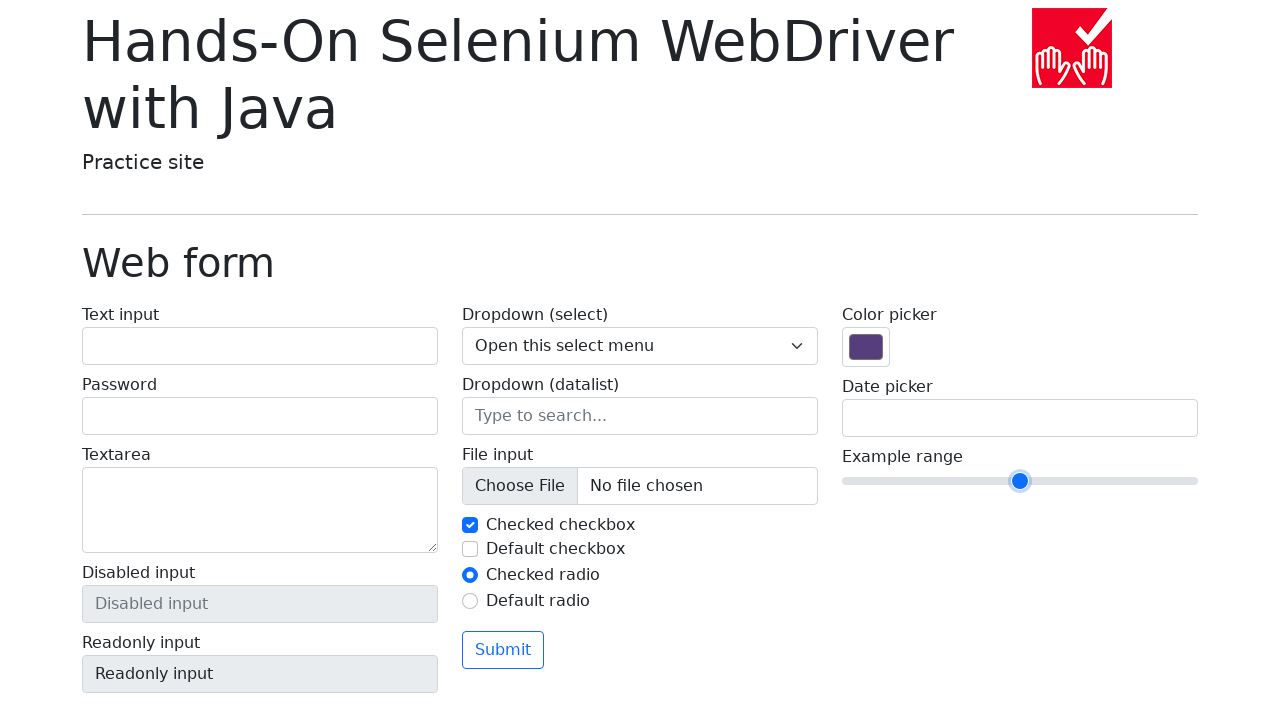

Verified slider value returned to initial value: 5
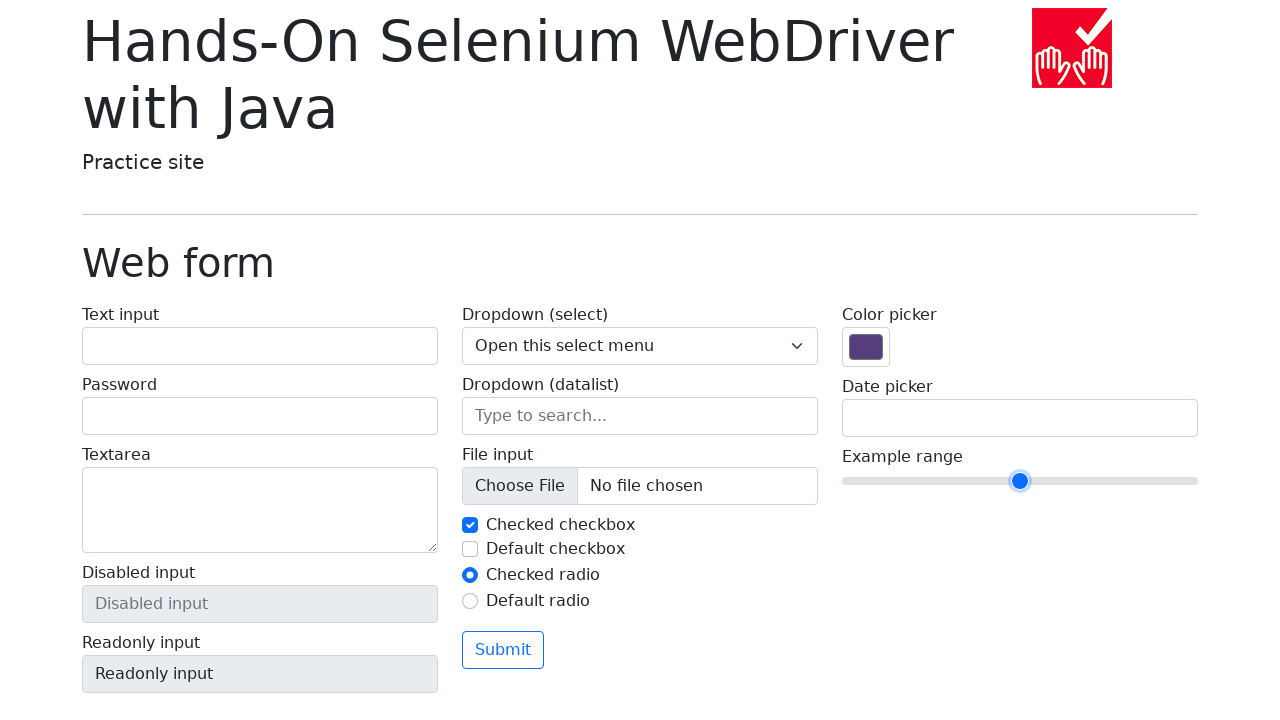

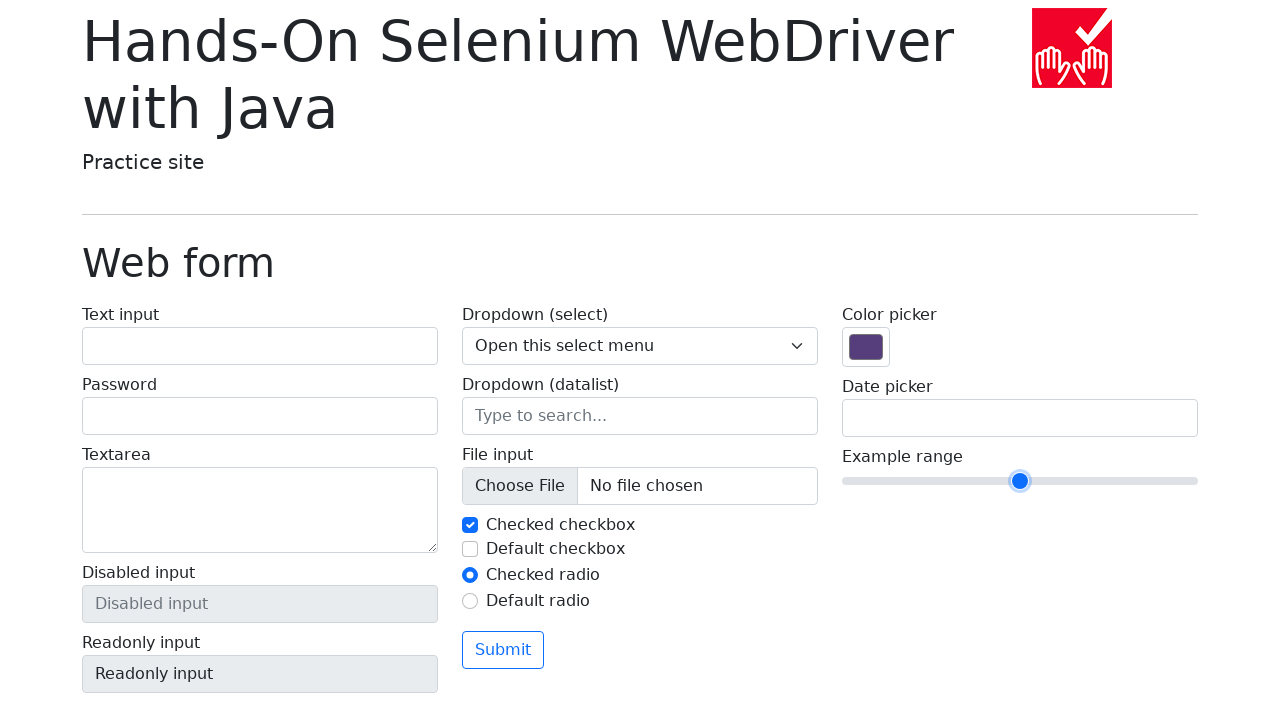